Navigates to iPhone product page, opens review tab, and fills in reviewer name and review text

Starting URL: http://opencart.abstracta.us/

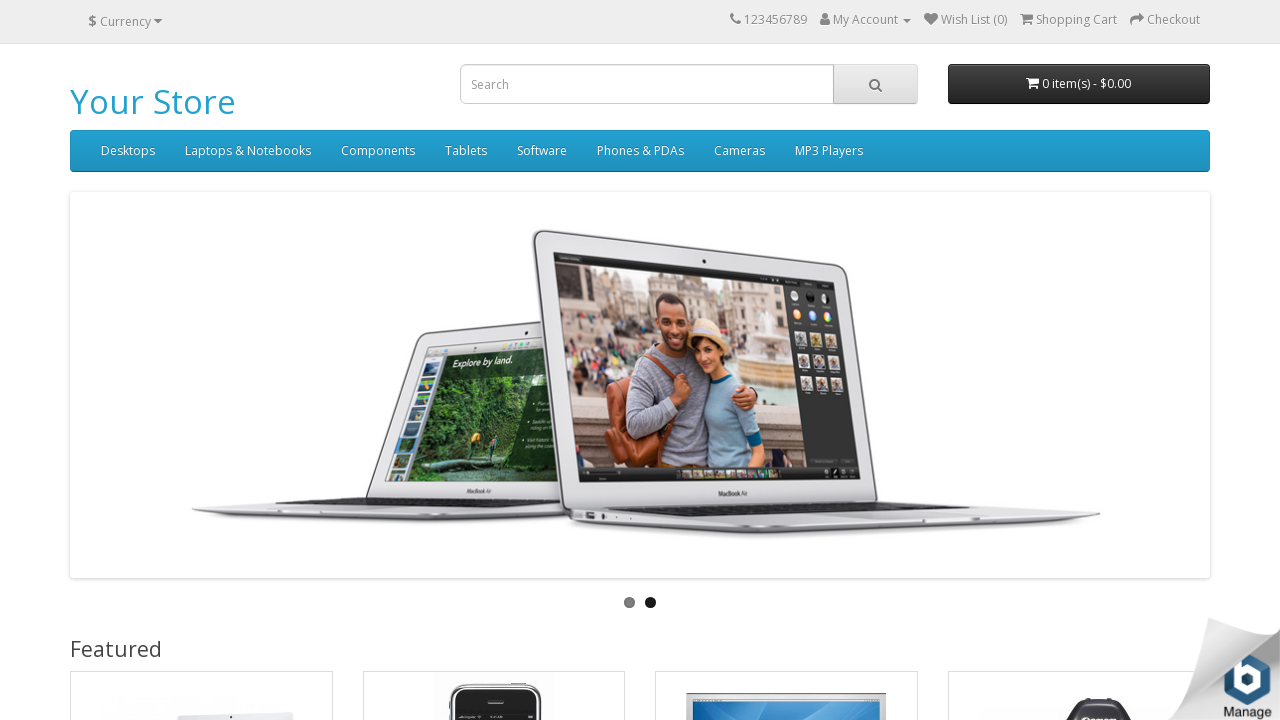

Clicked on iPhone product link at (408, 361) on text=iPhone
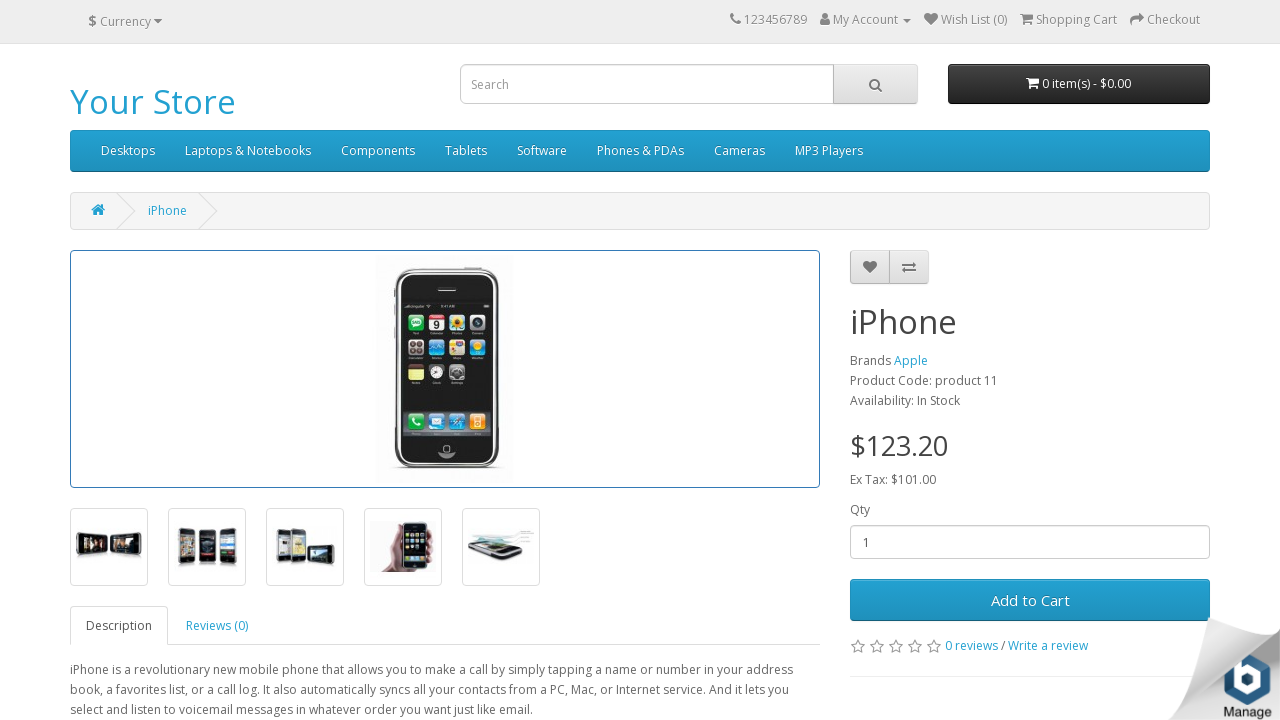

Clicked on Reviews tab at (217, 626) on text=Reviews (0)
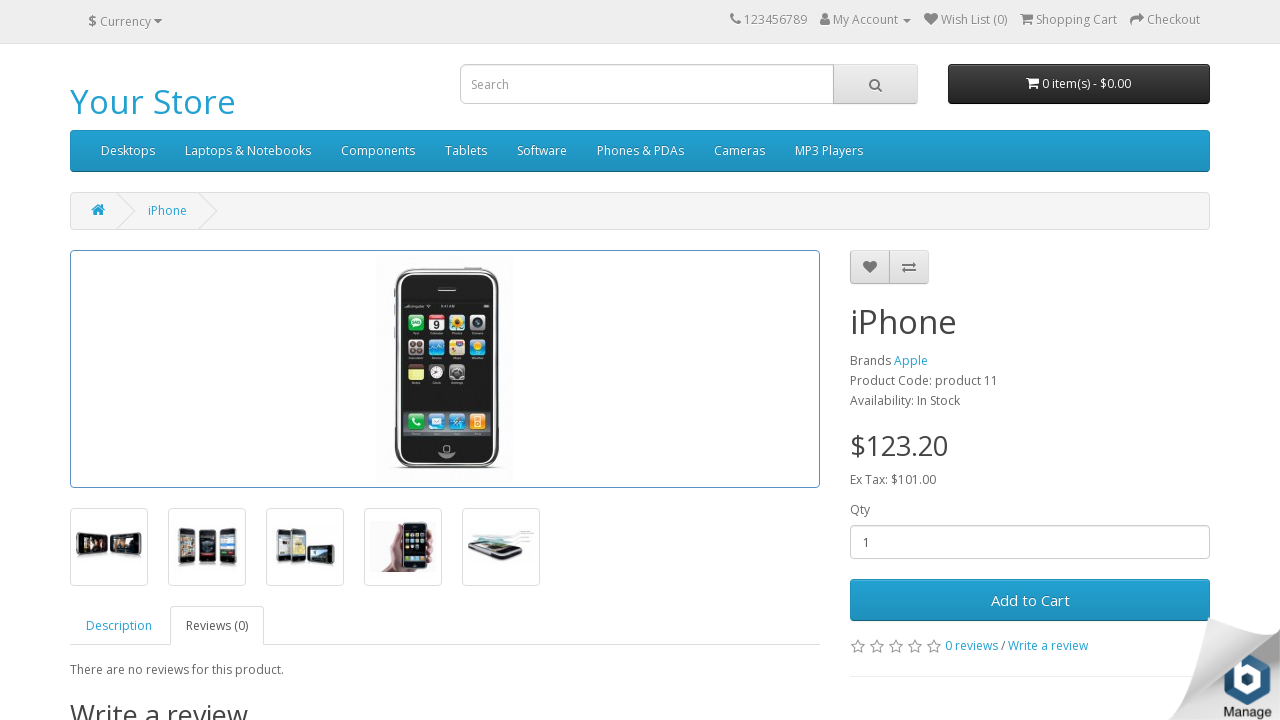

Filled reviewer name field with 'Kornel Wrzesien' on #input-name
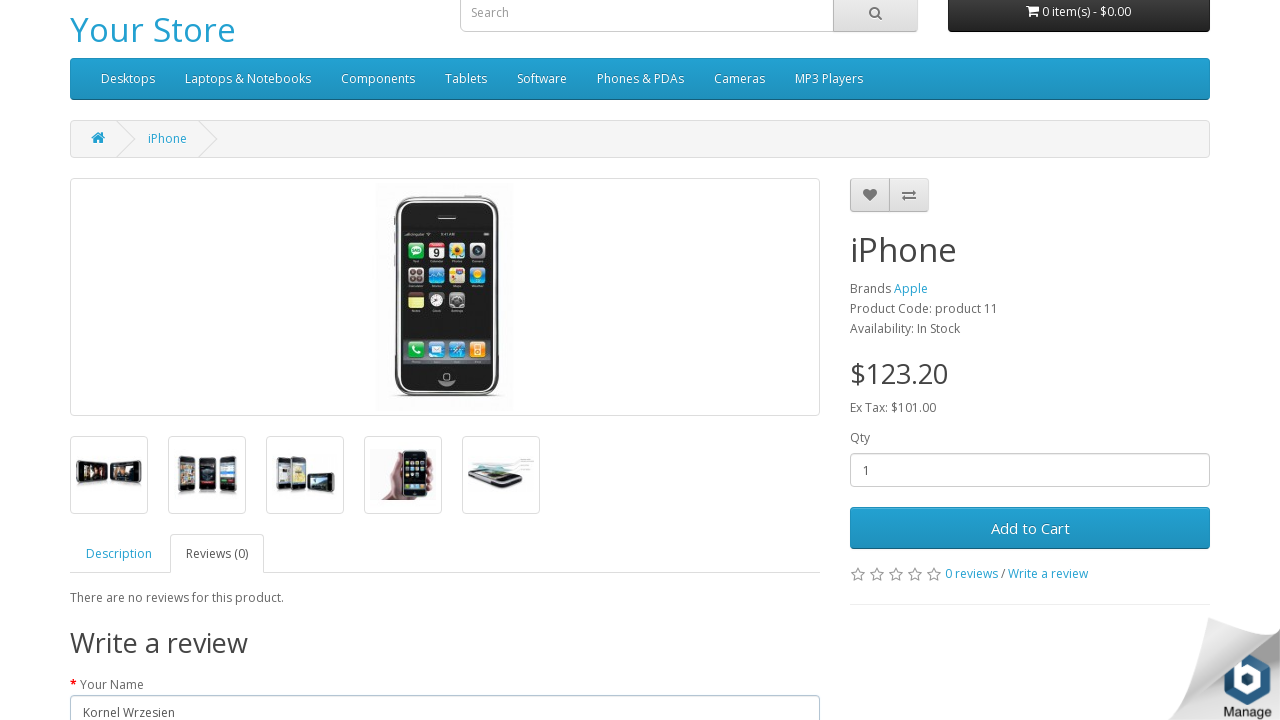

Filled review text field with product review on #input-review
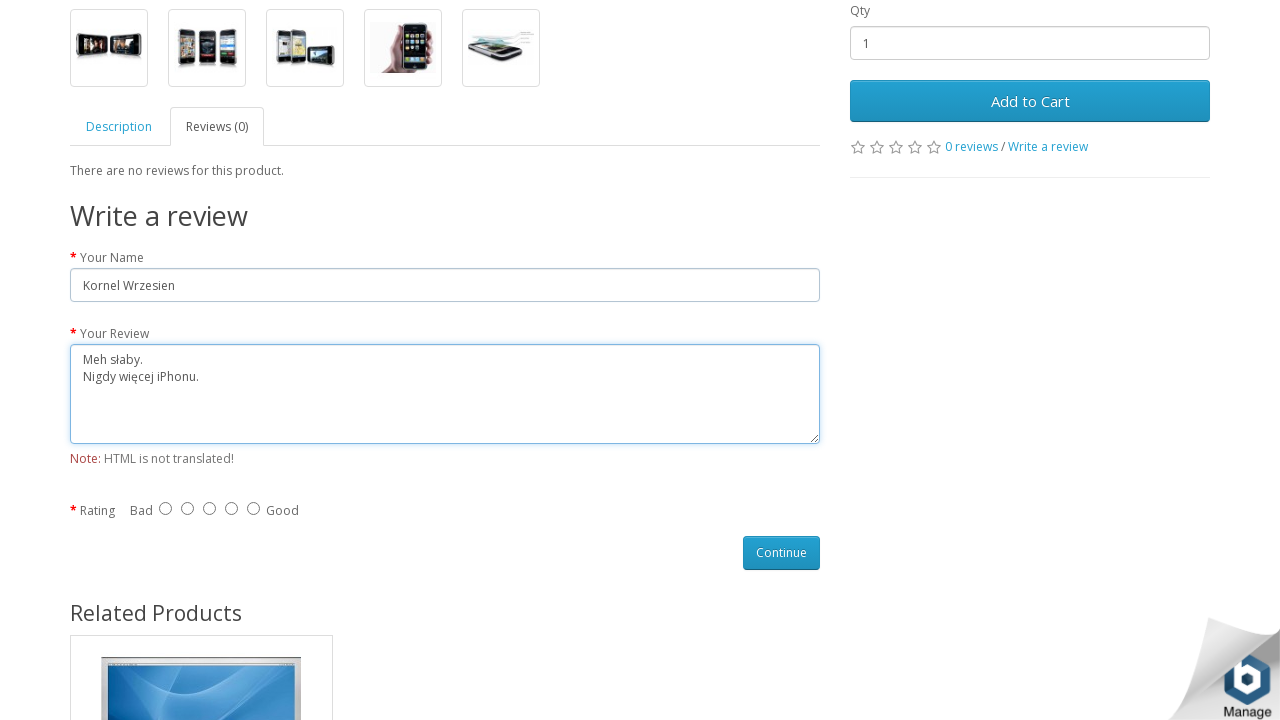

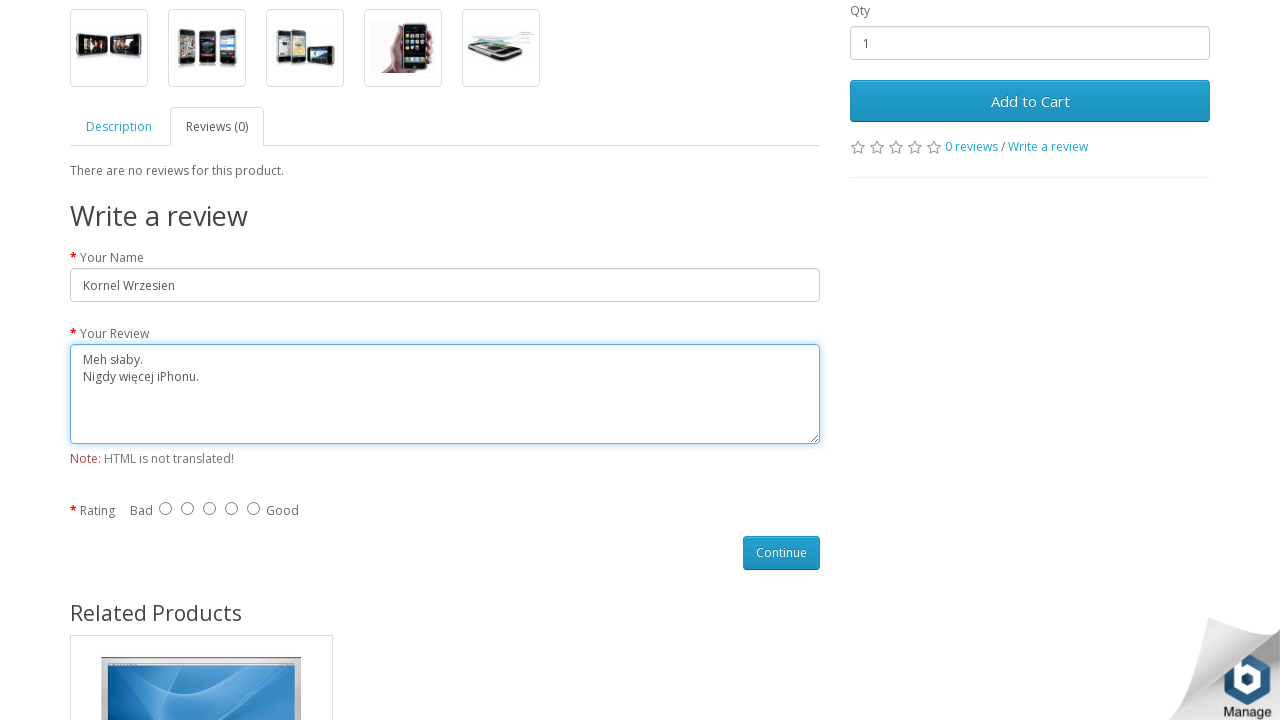